Tests waiting until page title contains DuckDuckGo

Starting URL: https://duckduckgo.com/

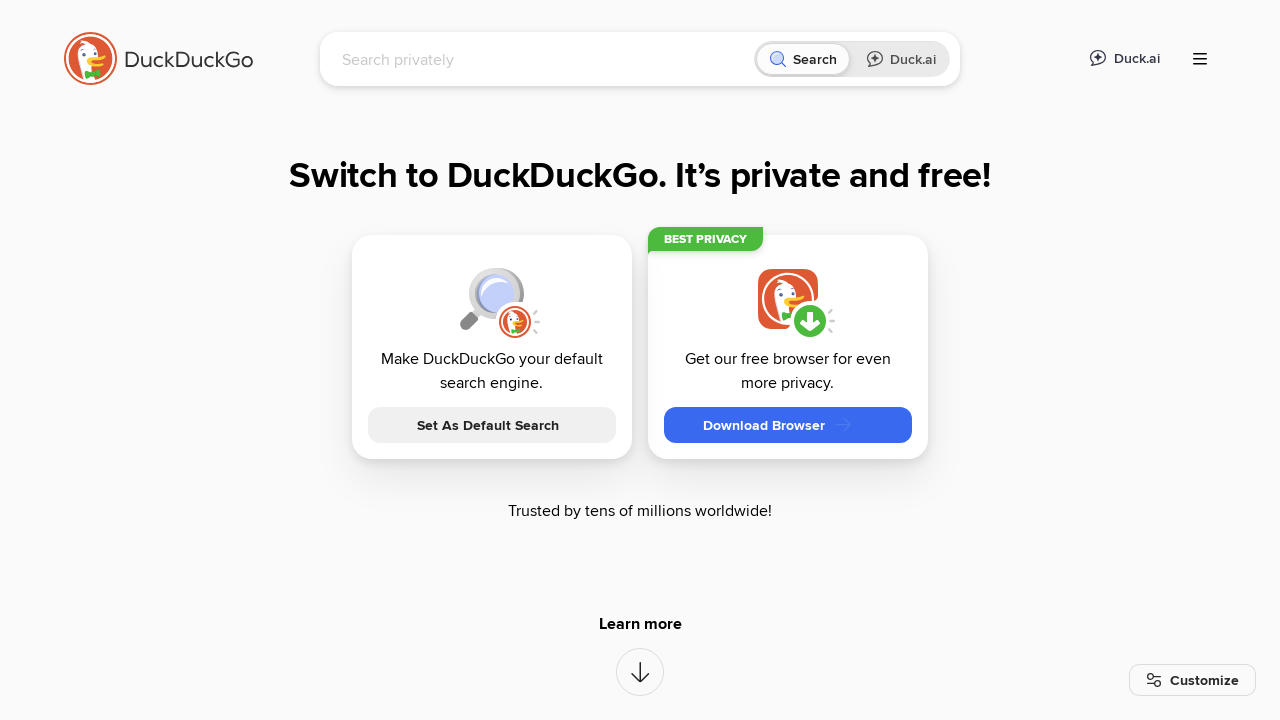

Waited until page title contains 'DuckDuckGo'
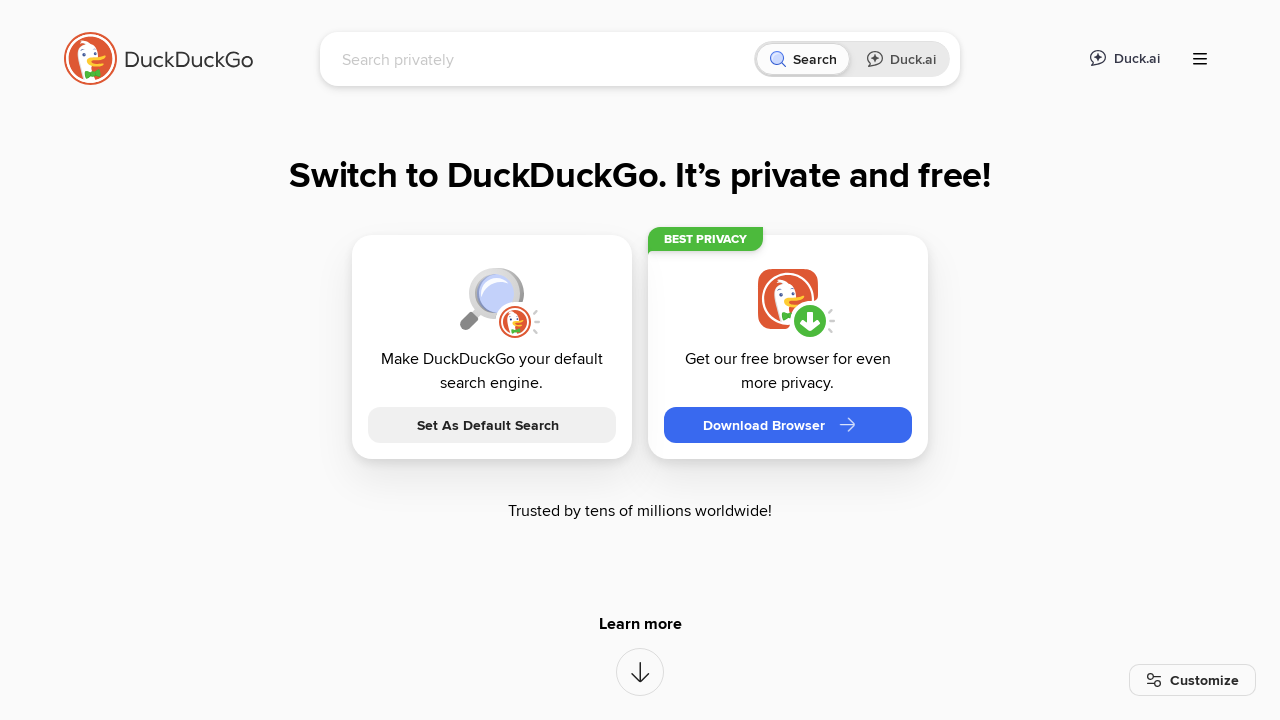

Verified that page title contains 'DuckDuckGo'
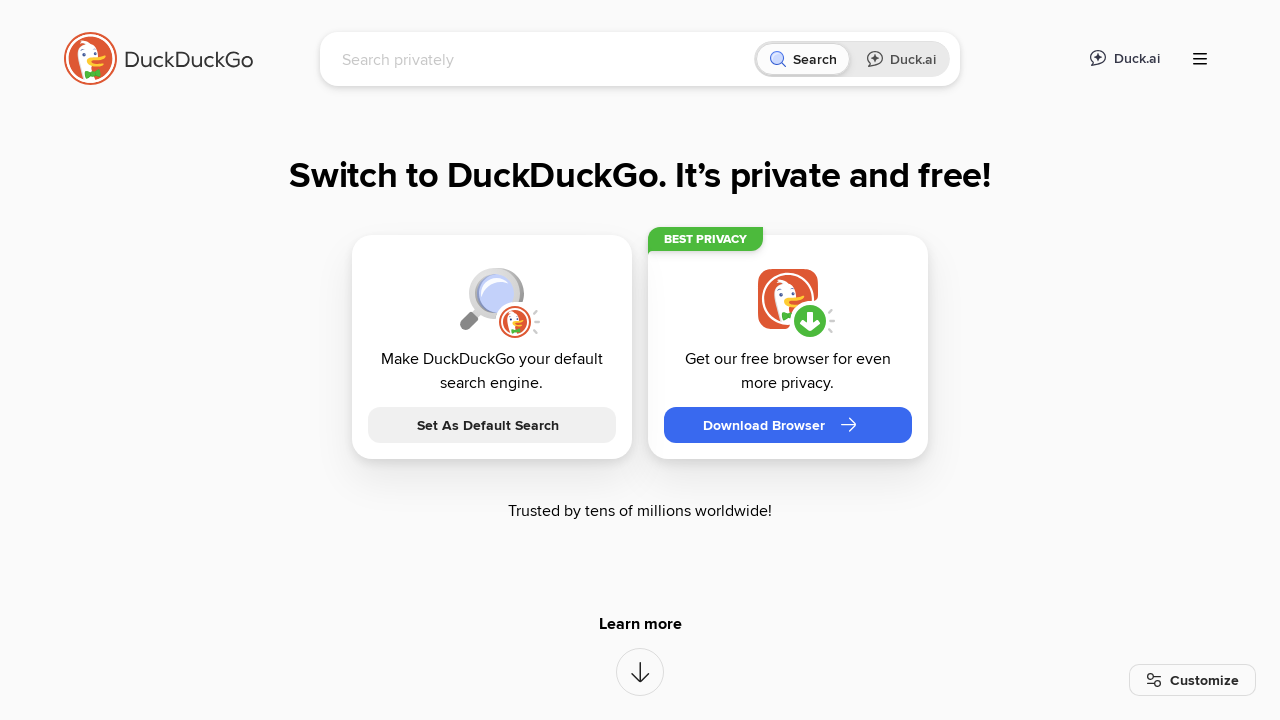

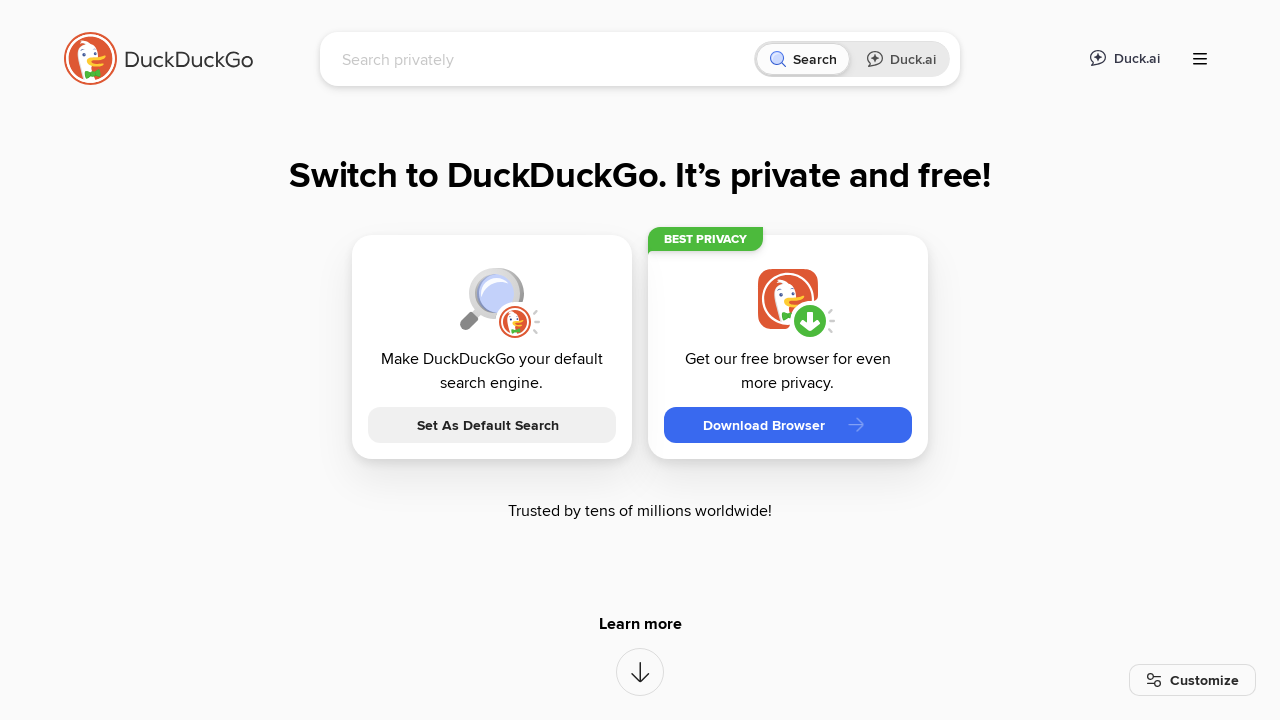